Tests invalid password login validation by entering correct username with wrong password and verifying the error message is displayed

Starting URL: https://the-internet.herokuapp.com/login

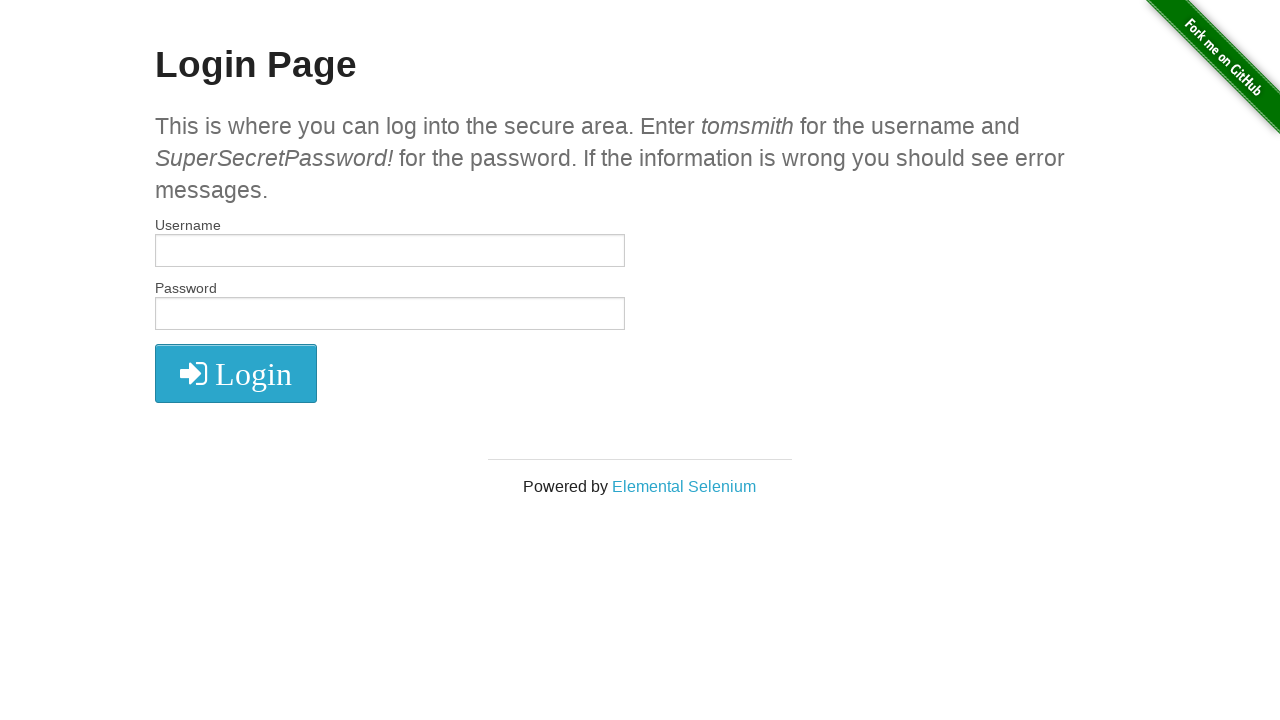

Filled username field with 'tomsmith' on #username
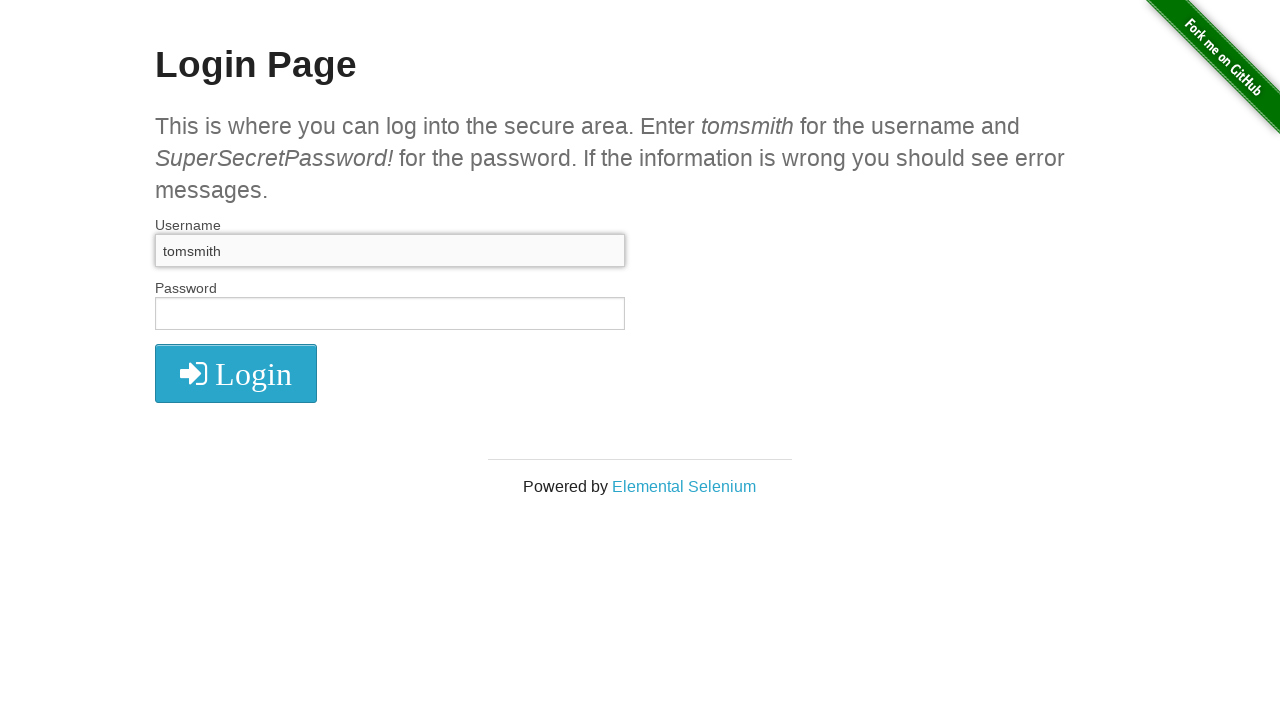

Filled password field with 'WrongPassword!' on input[name='password']
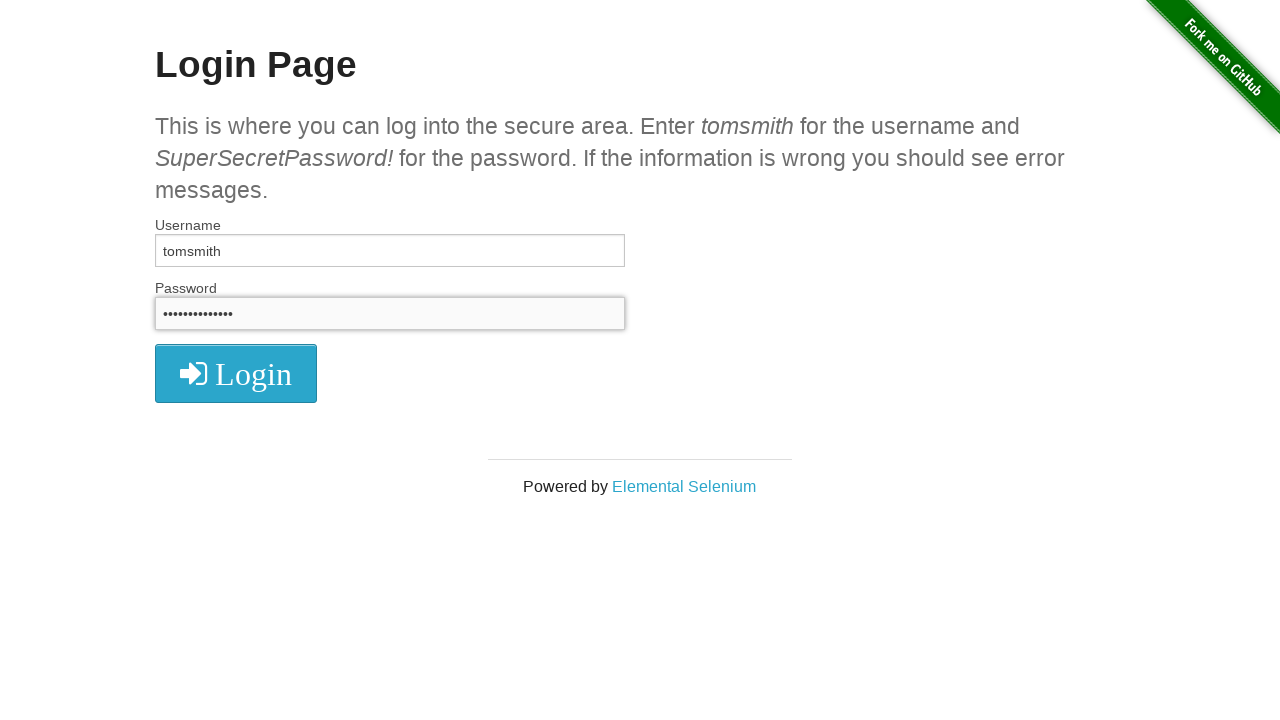

Clicked login button at (236, 373) on button
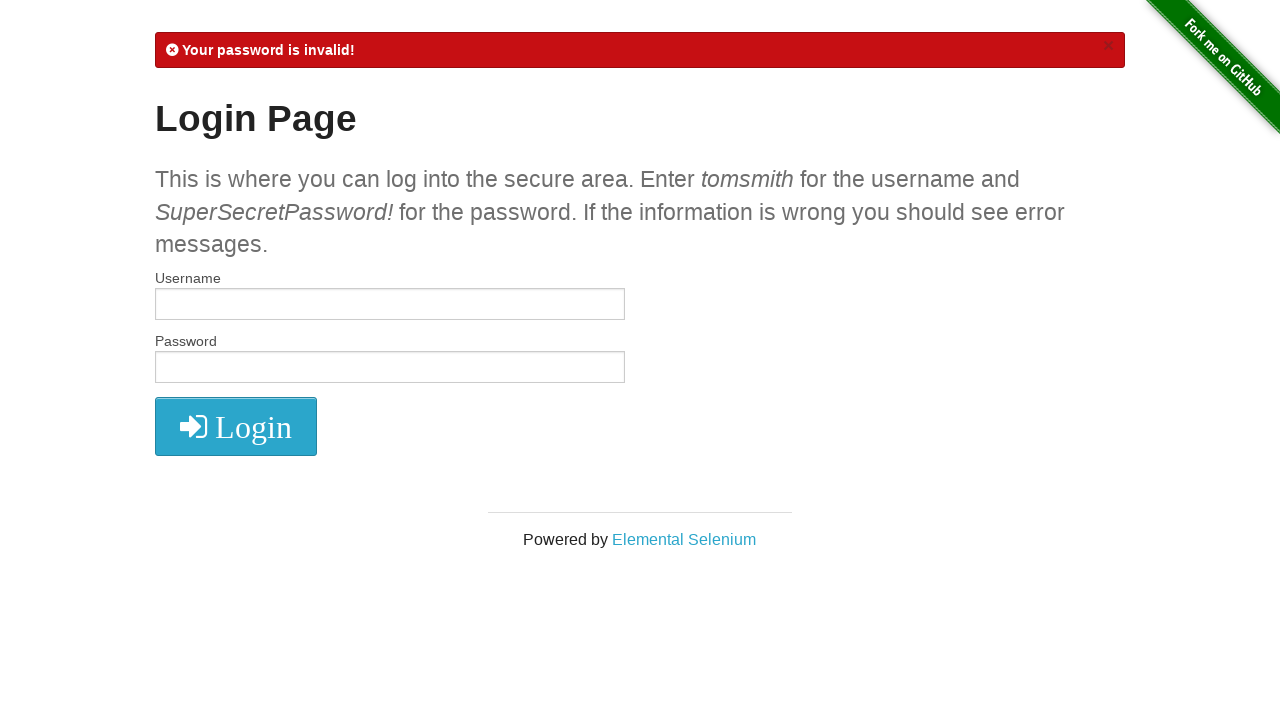

Waited for error message element to appear
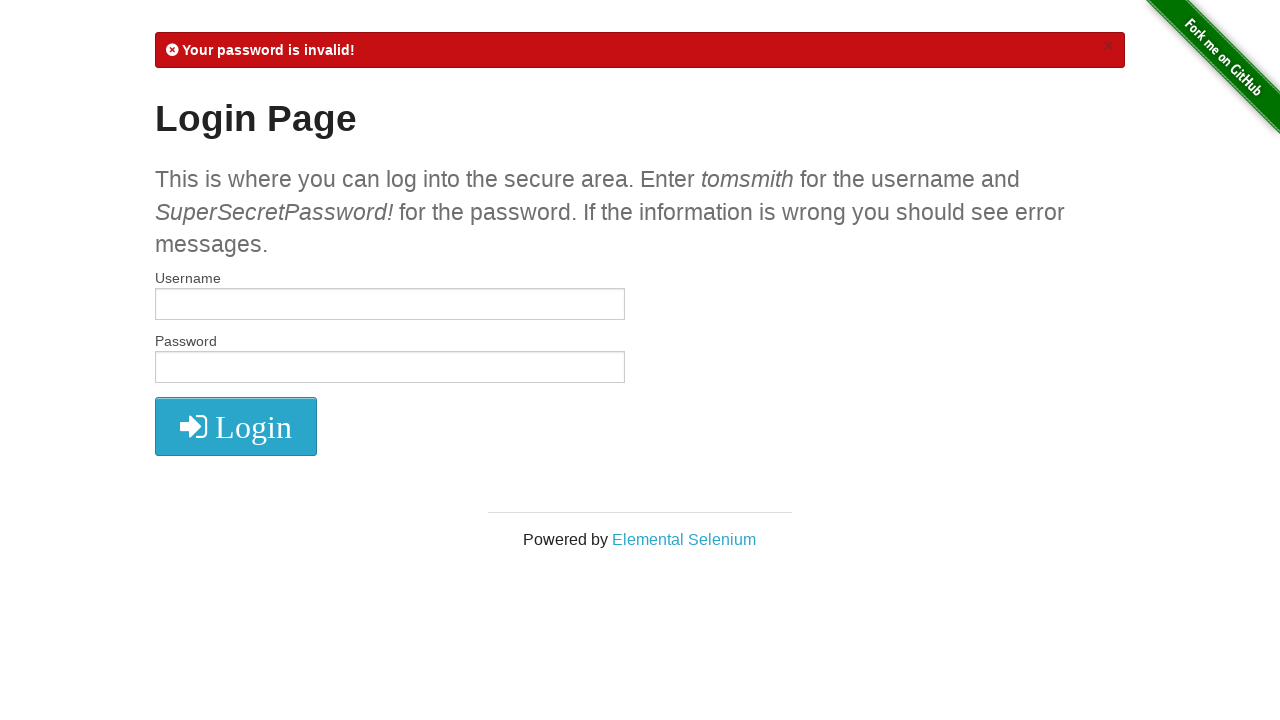

Retrieved error message text: '
            Your password is invalid!
            ×
          '
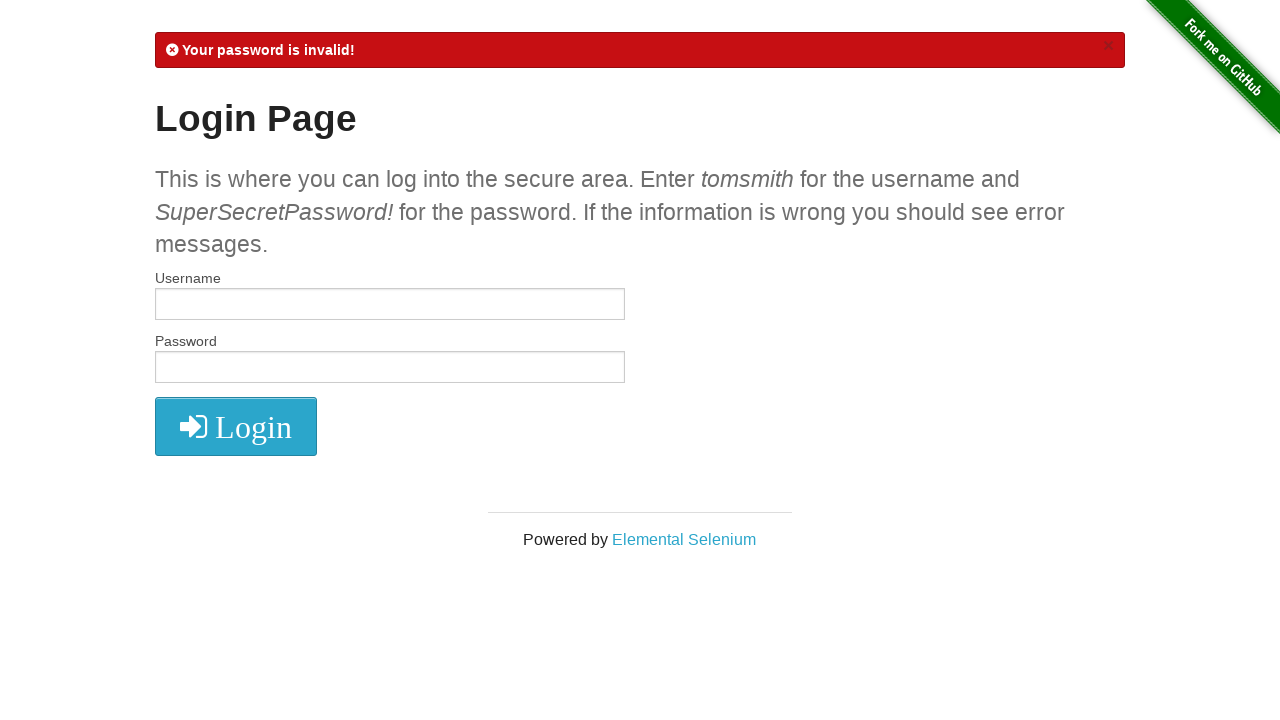

Verified error message contains 'Your password is invalid!'
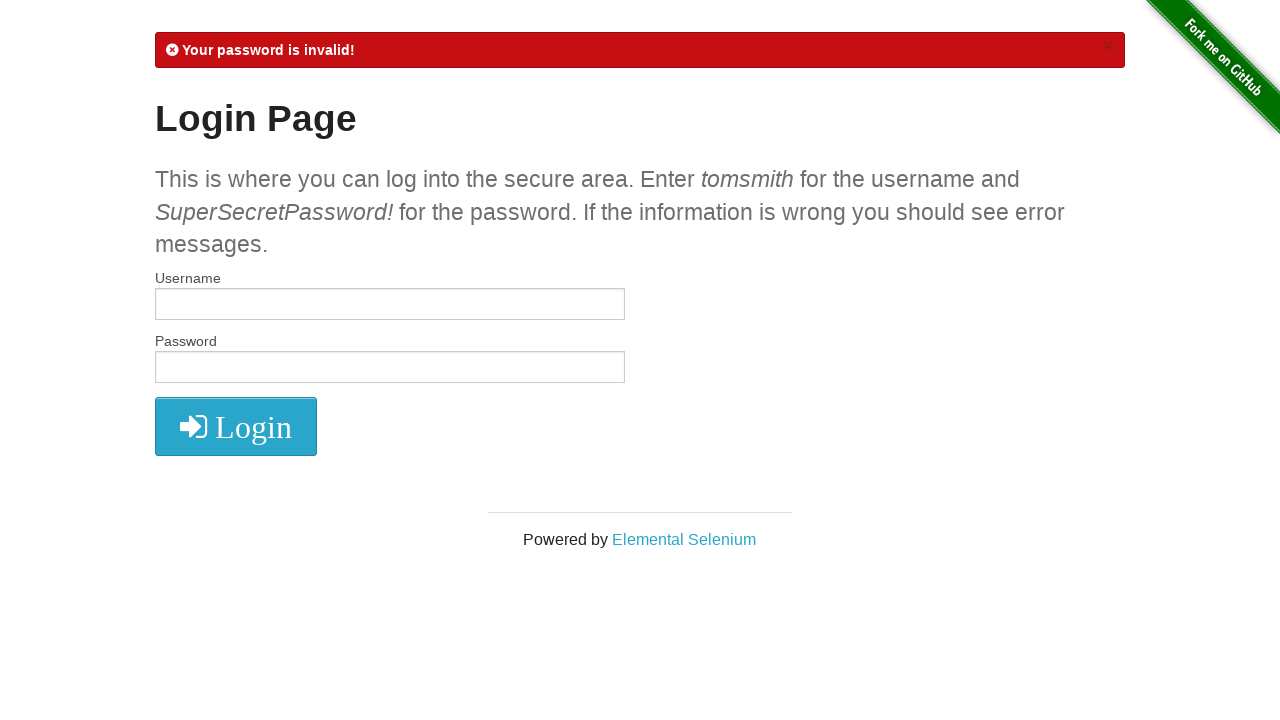

Verified URL remains on login page (https://the-internet.herokuapp.com/login)
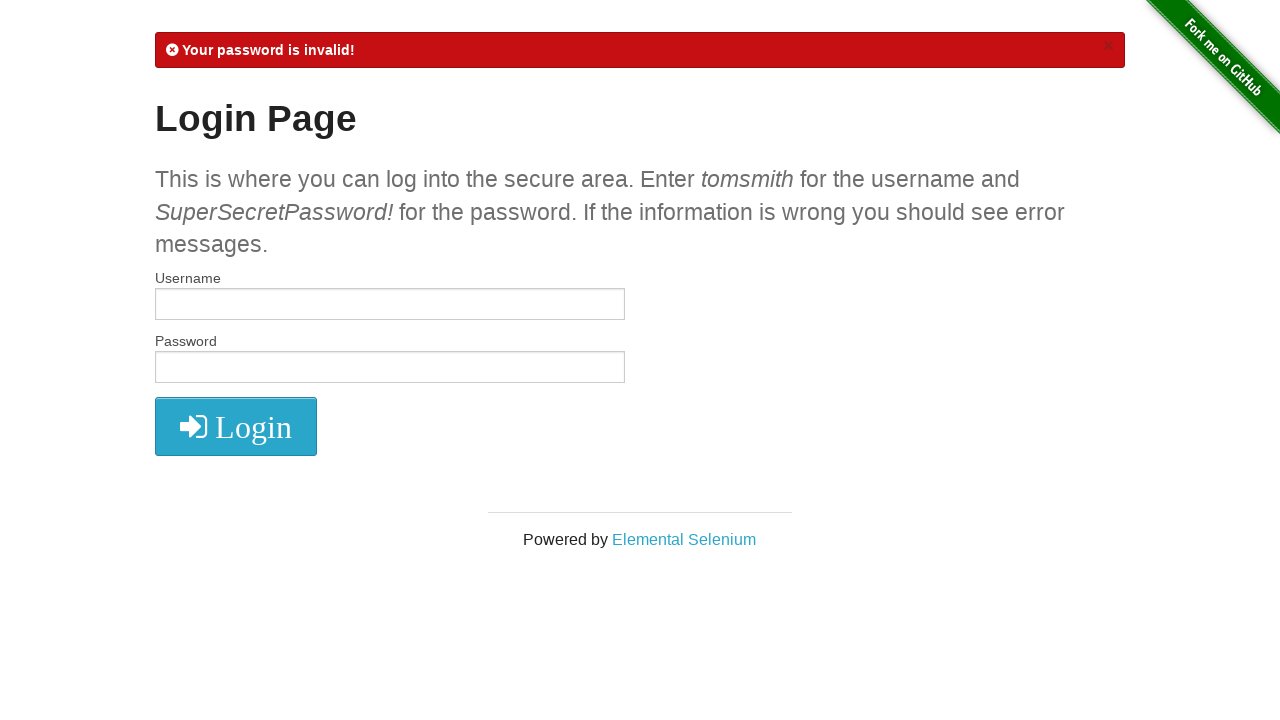

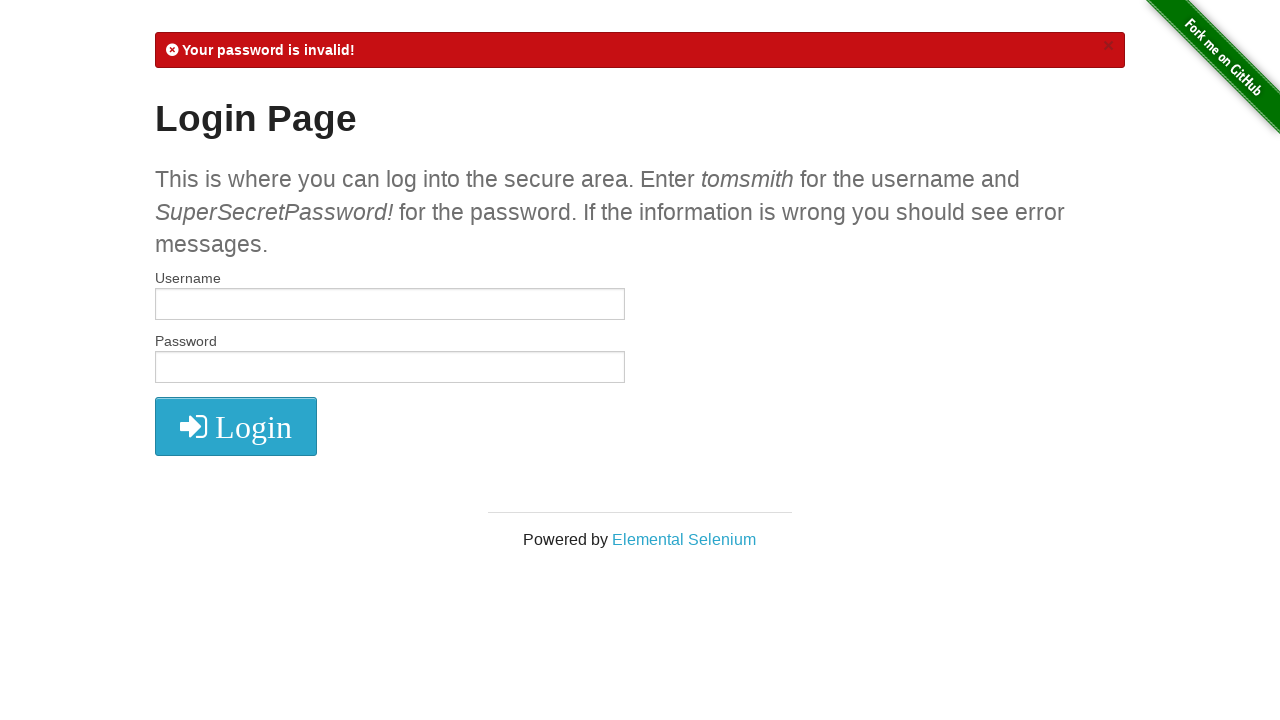